Navigates to a media library page and verifies that images are present on the page

Starting URL: https://ap.bayatree.com/media-library/courses

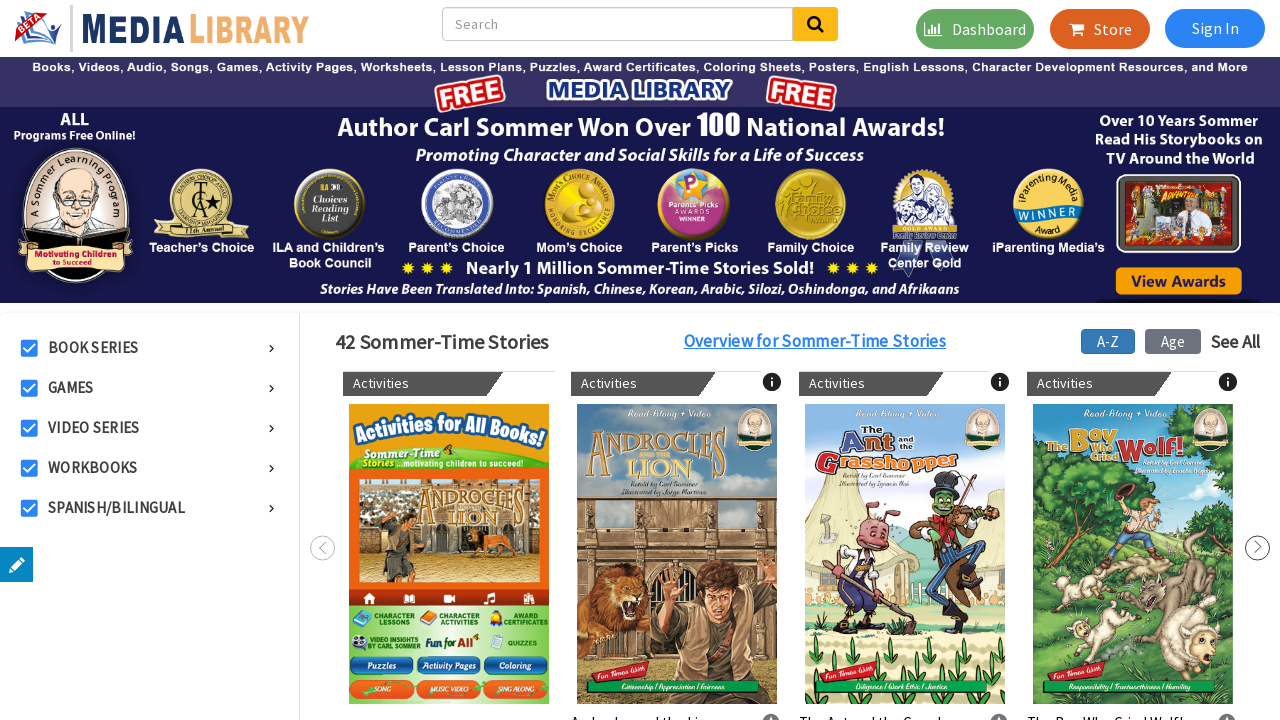

Navigated to media library courses page
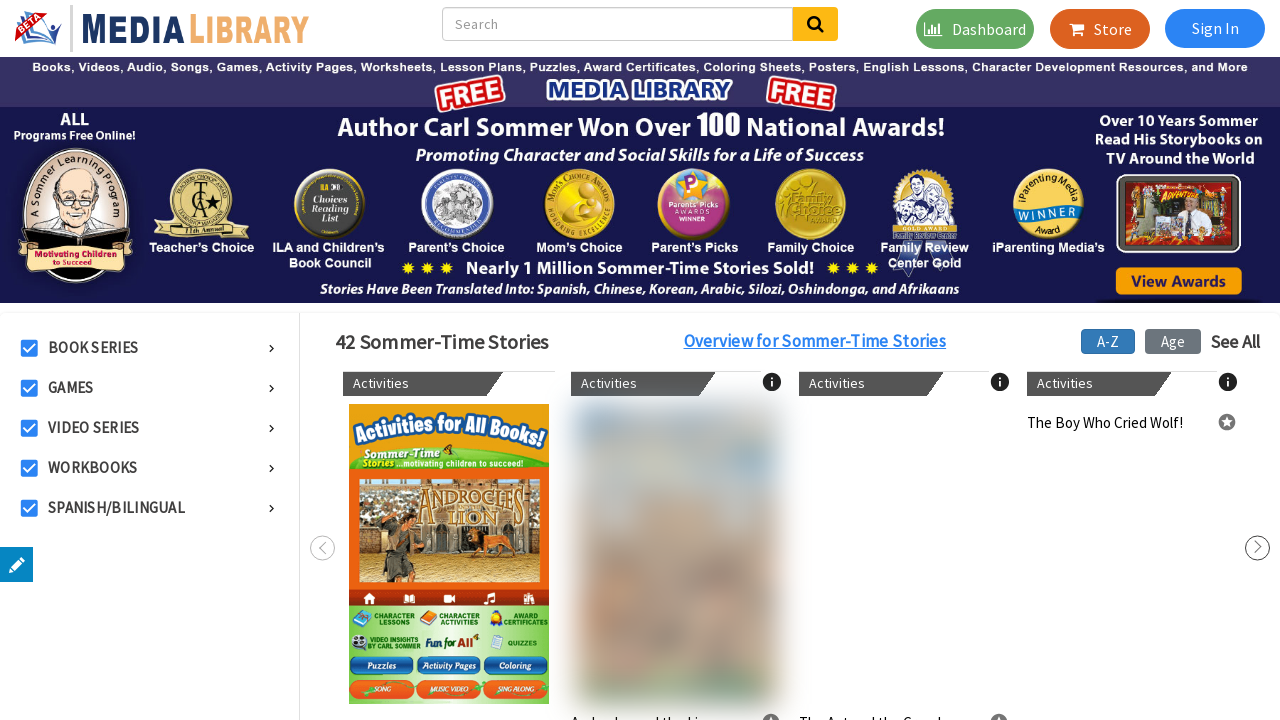

Waited for images to load on the page
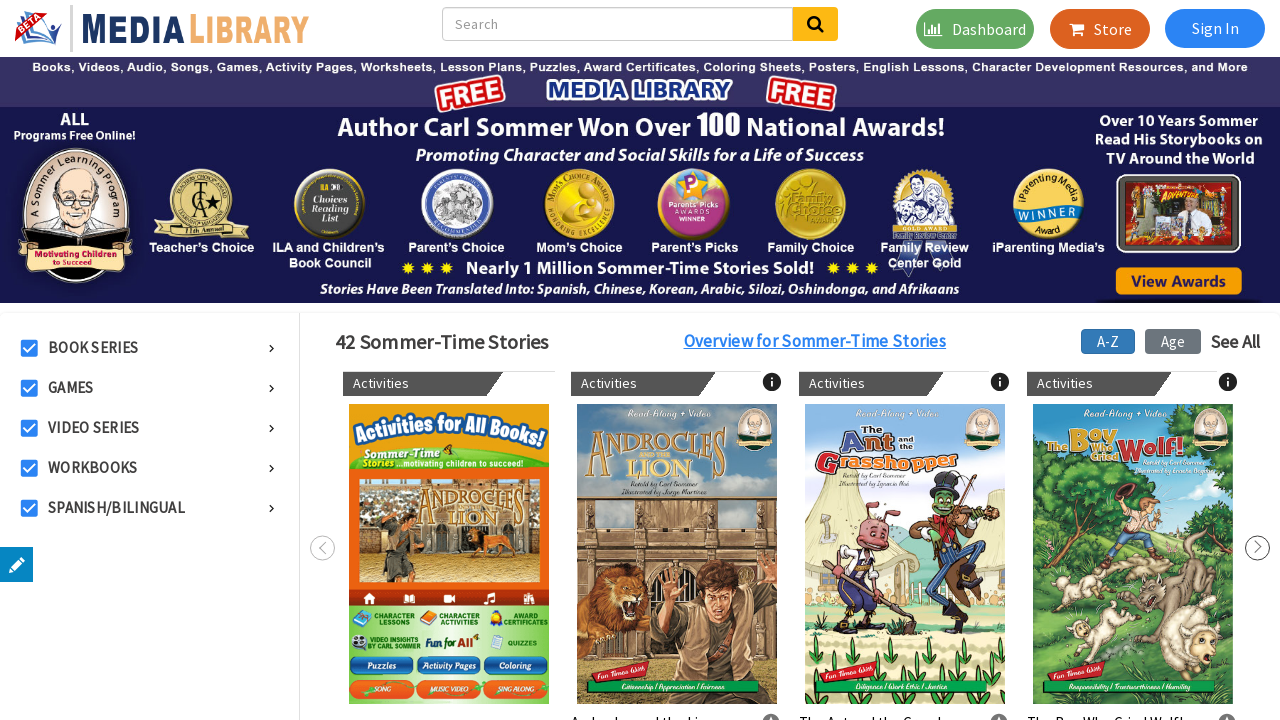

Retrieved all image elements from the page
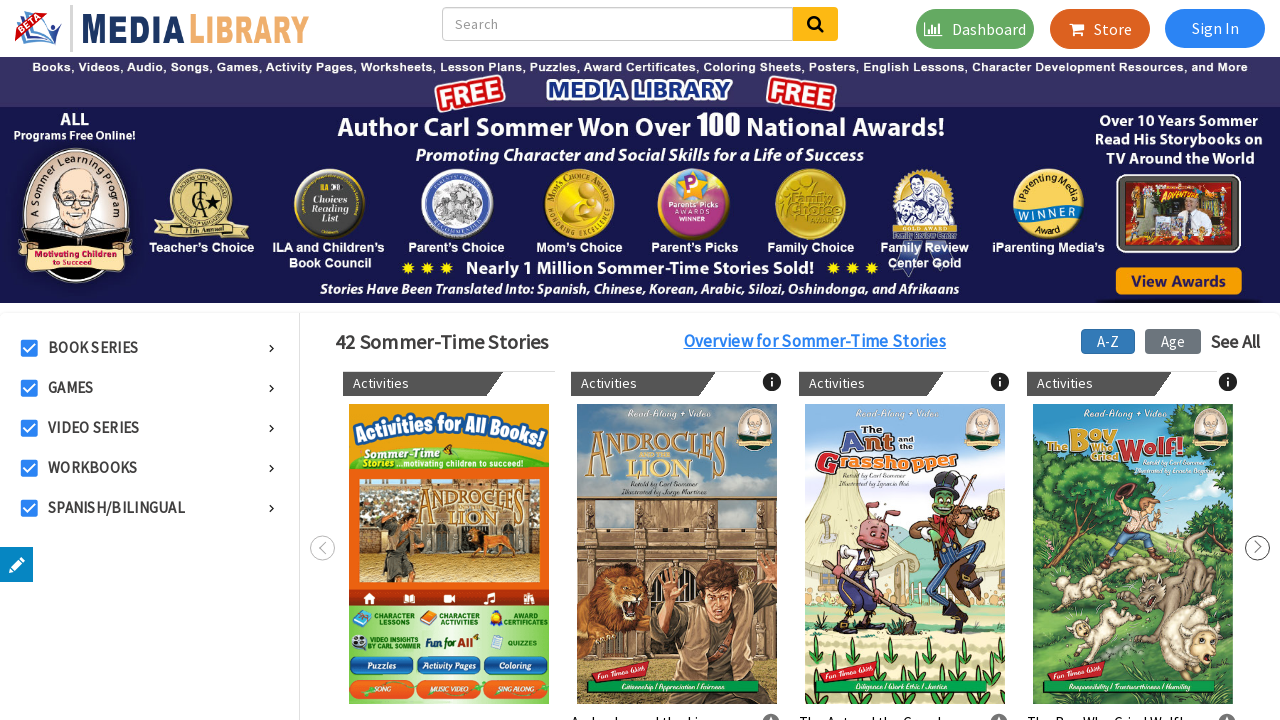

Verified that images are present on the page
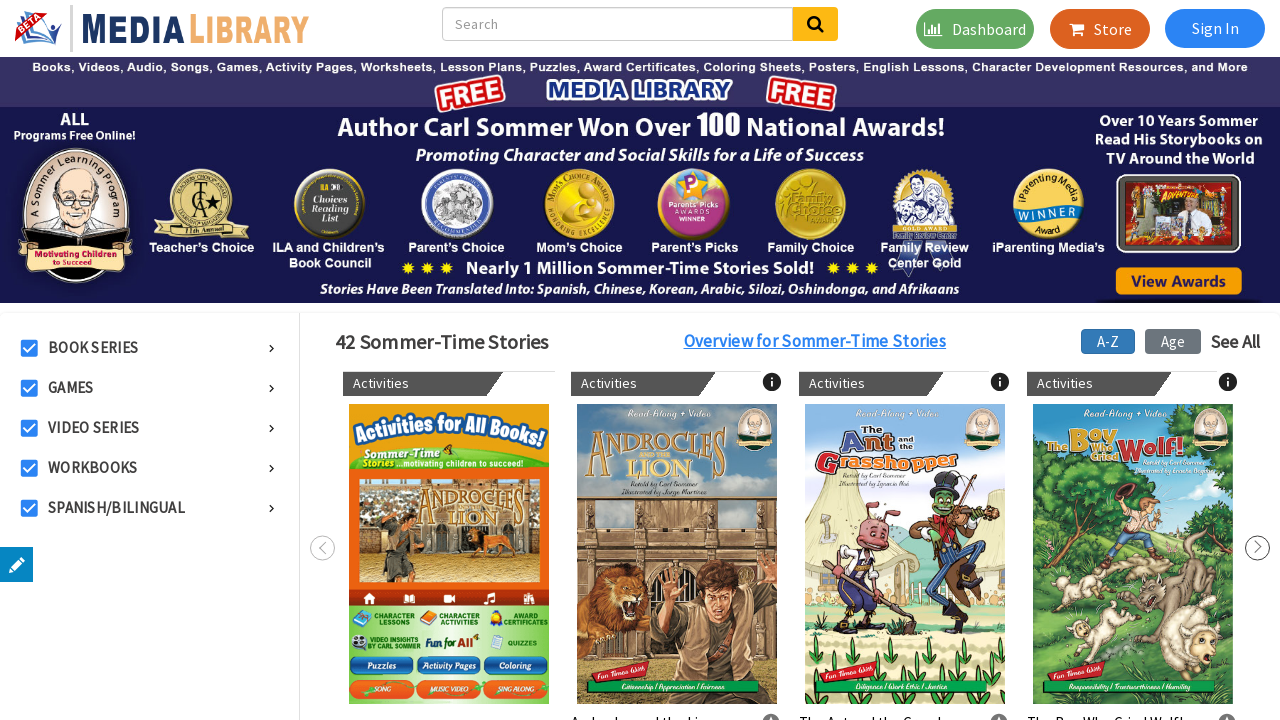

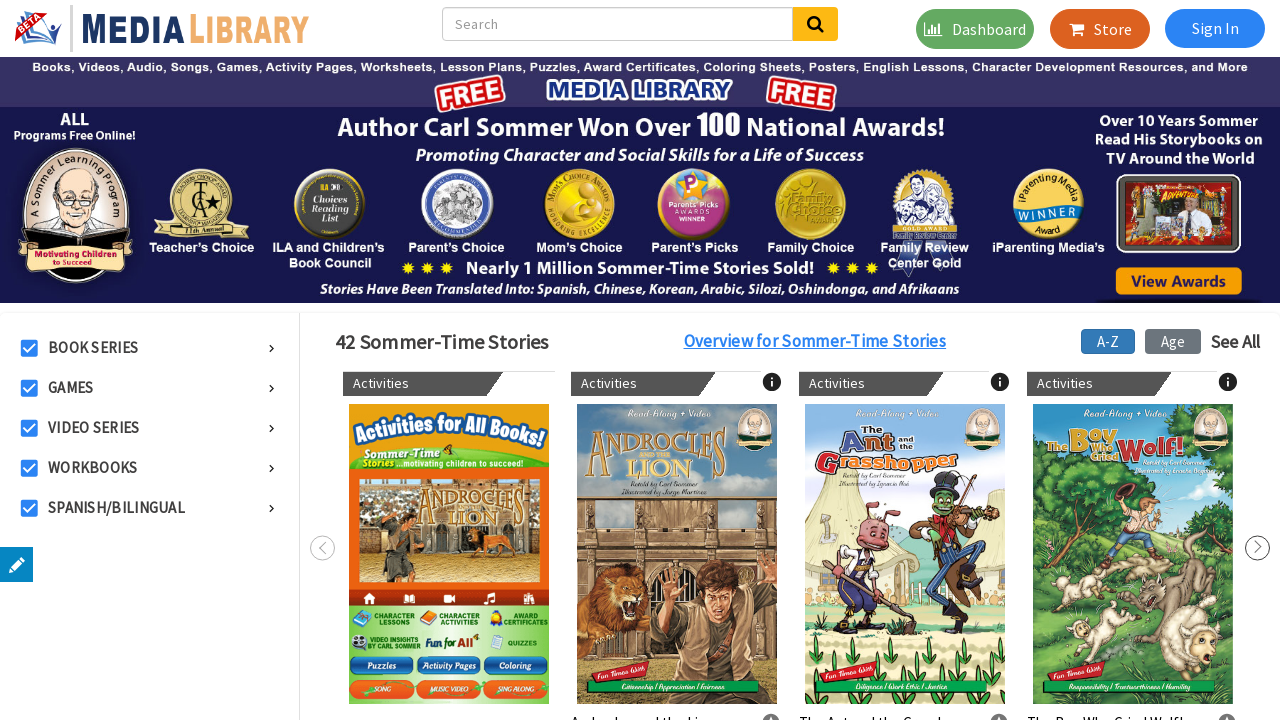